Navigates to the Assurant website homepage and verifies the page loads successfully

Starting URL: http://www.assurant.com/

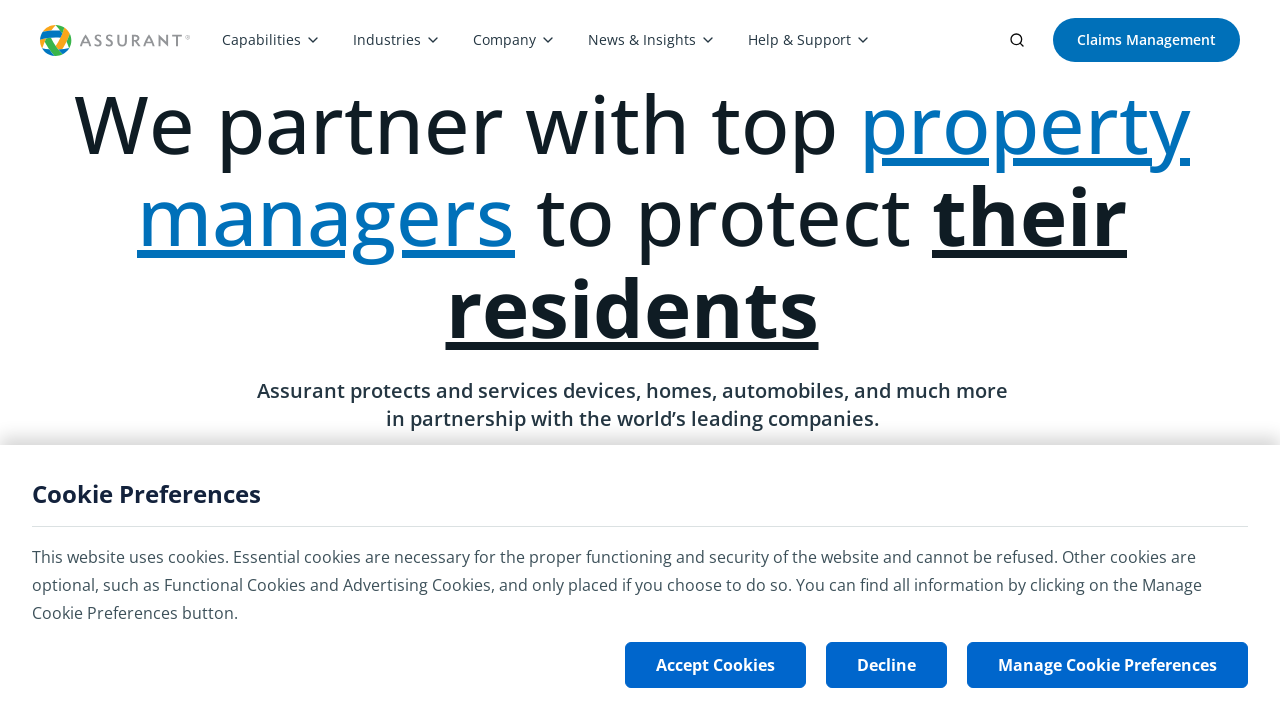

Waited for page to reach domcontentloaded state
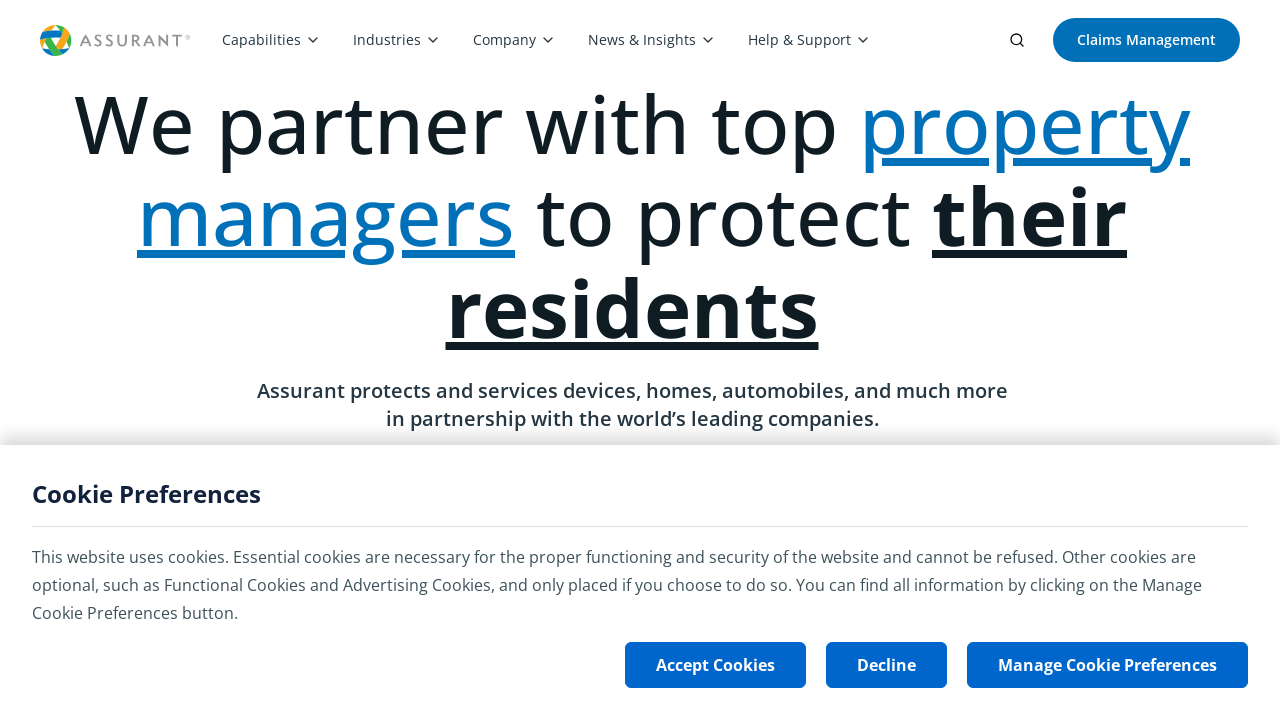

Verified body element is present on Assurant homepage
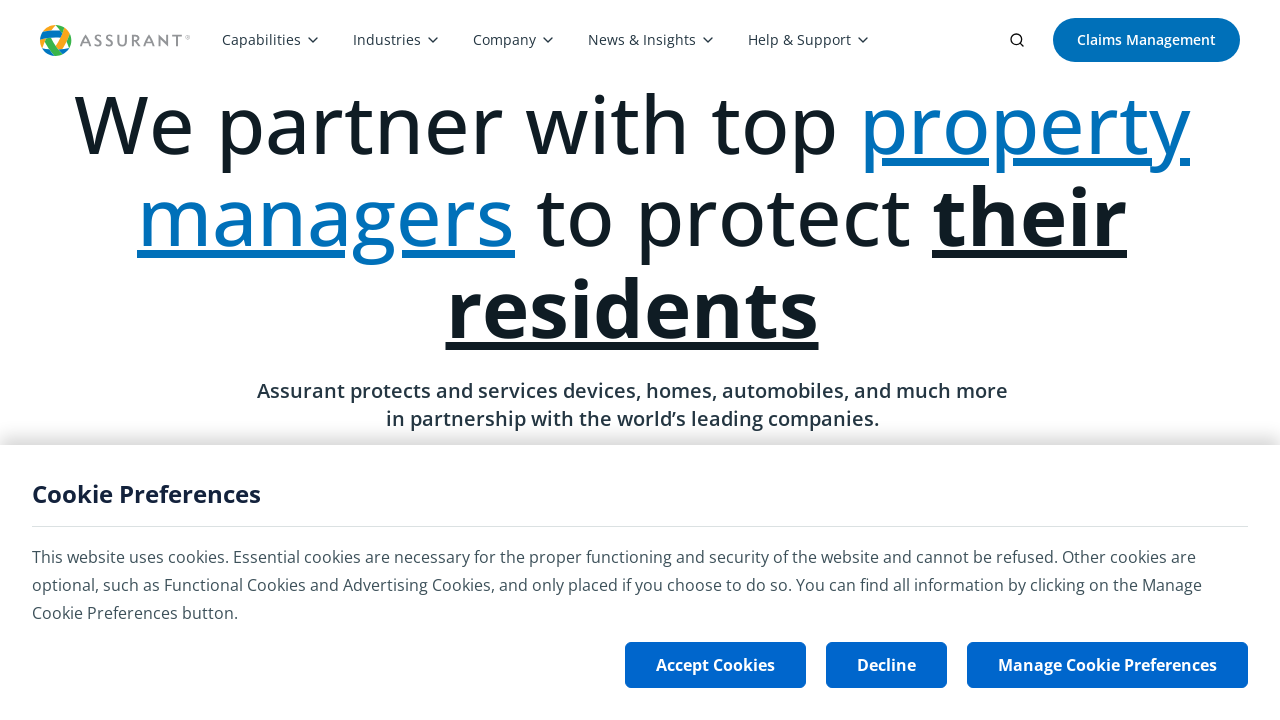

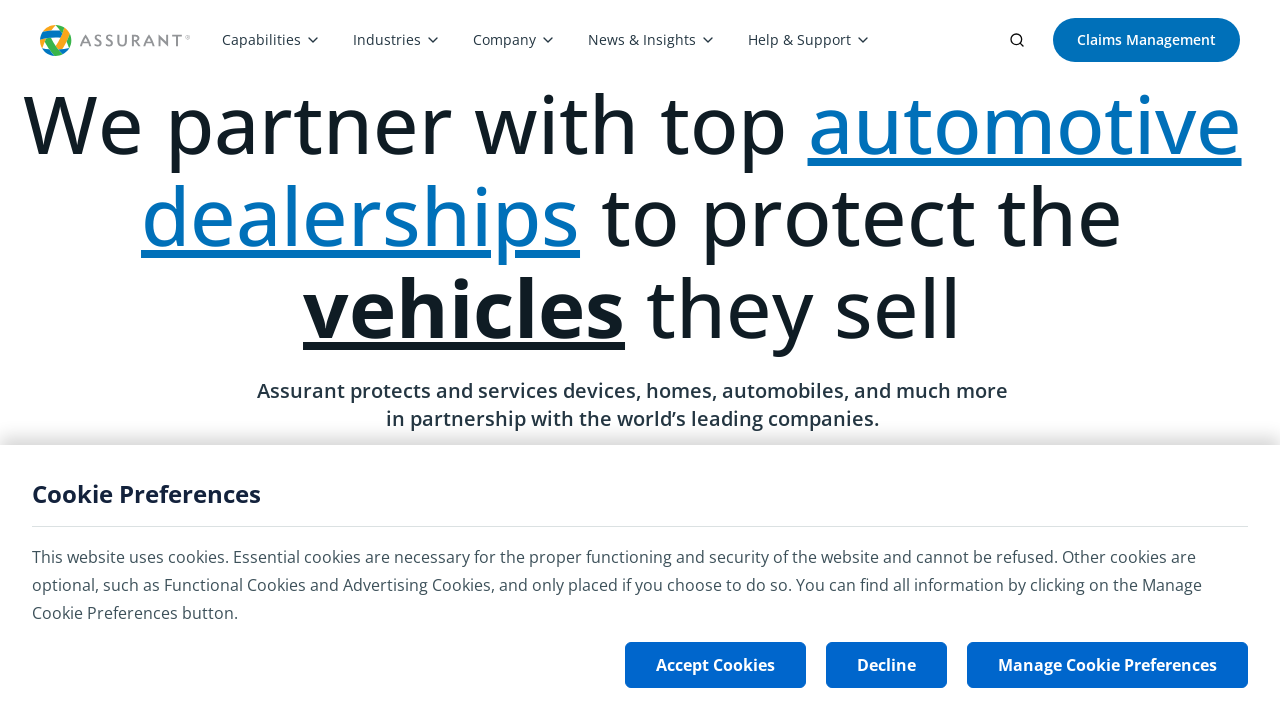